Tests filling out a sign-up form on a Selenium training page that has dynamic attributes on form elements, using various XPath strategies to locate elements with changing class names.

Starting URL: https://v1.training-support.net/selenium/dynamic-attributes

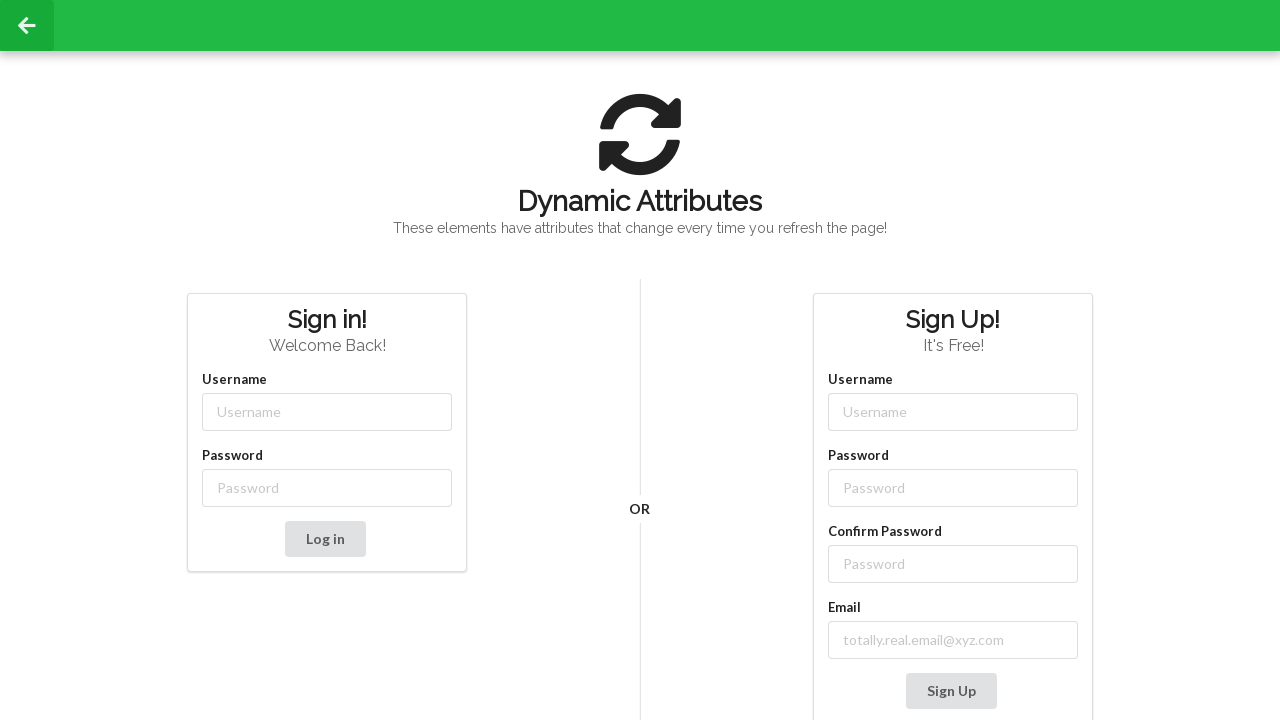

Filled username field with 'TestUser2024' using partial class name match on input[class*='-username']
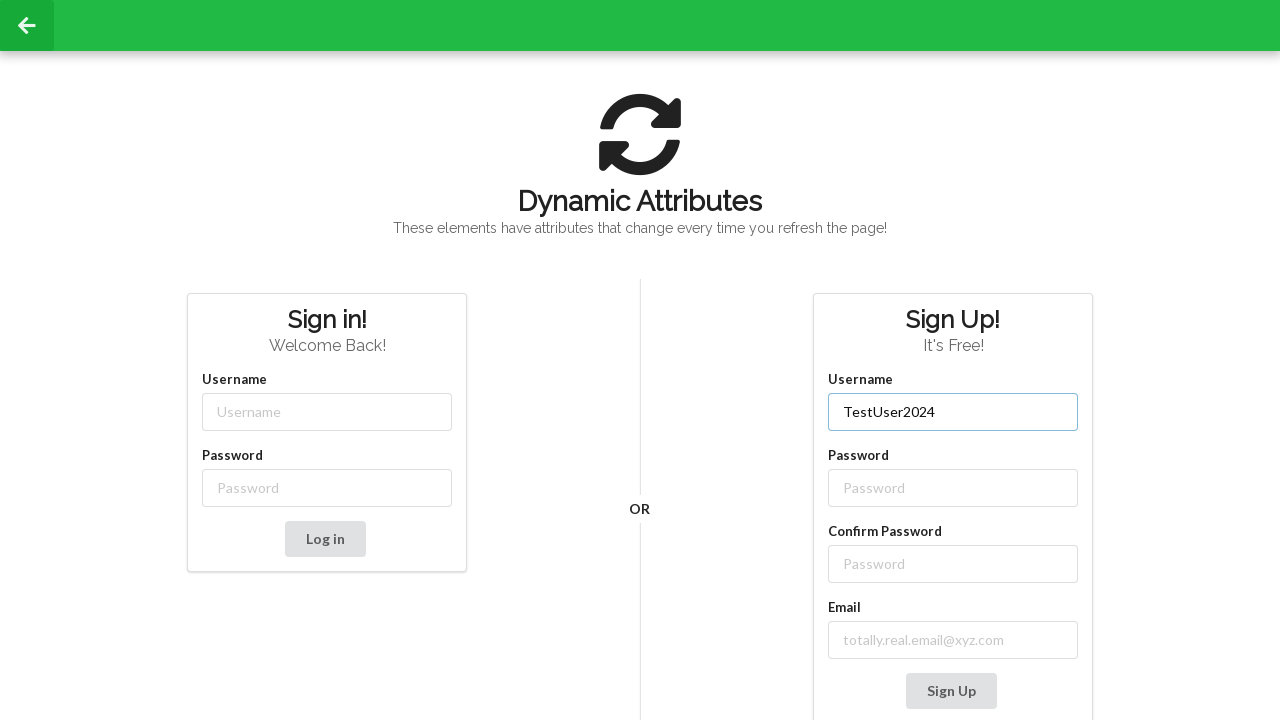

Filled password field with 'SecurePass123' using partial class name match on input[class*='-password']
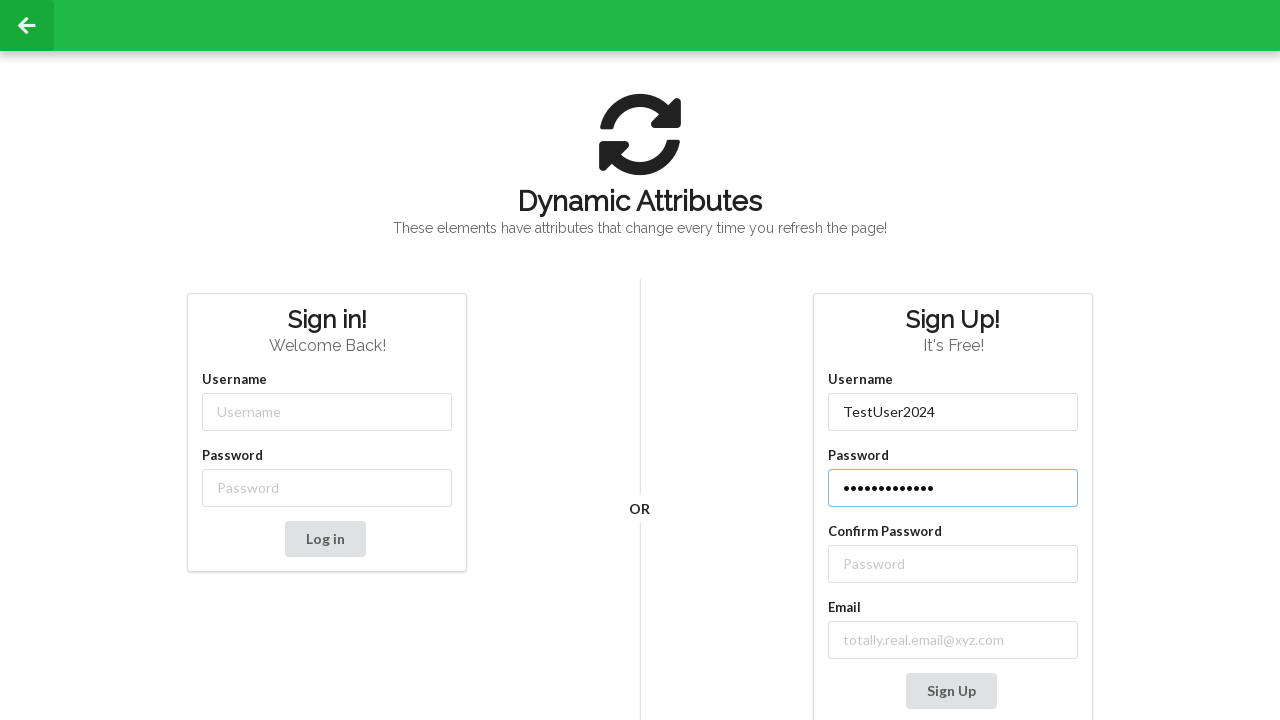

Filled confirm password field with 'SecurePass123' using XPath label relationship on //label[text()='Confirm Password']/following-sibling::input
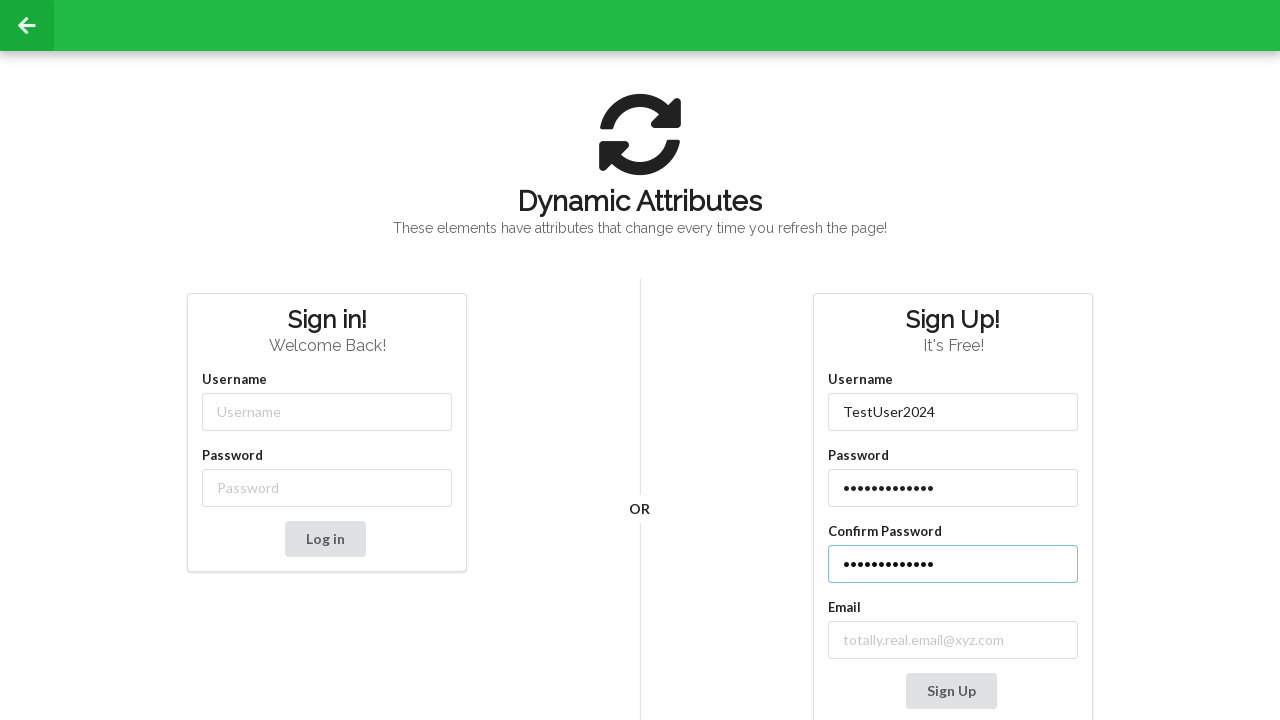

Filled email field with 'demo_user@testmail.com' using label containing 'mail' on //label[contains(text(), 'mail')]/following-sibling::input
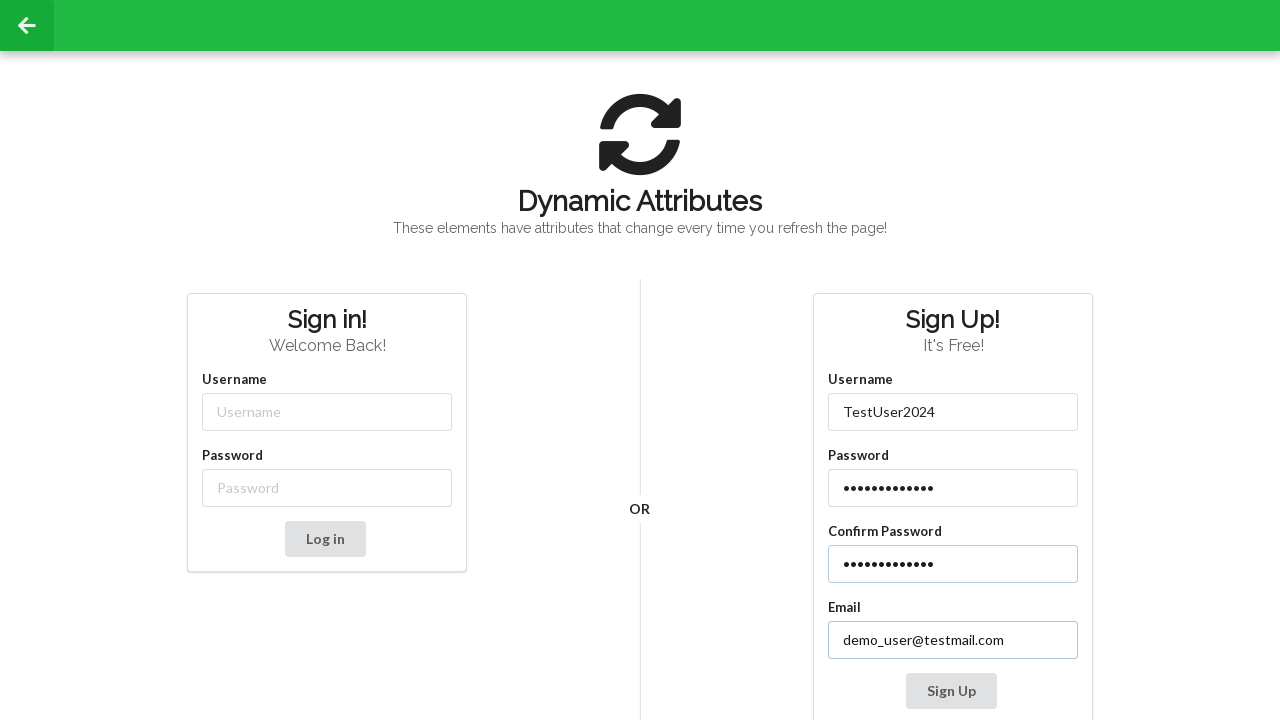

Clicked Sign Up button to submit the form at (951, 691) on xpath=//button[contains(text(), 'Sign Up')]
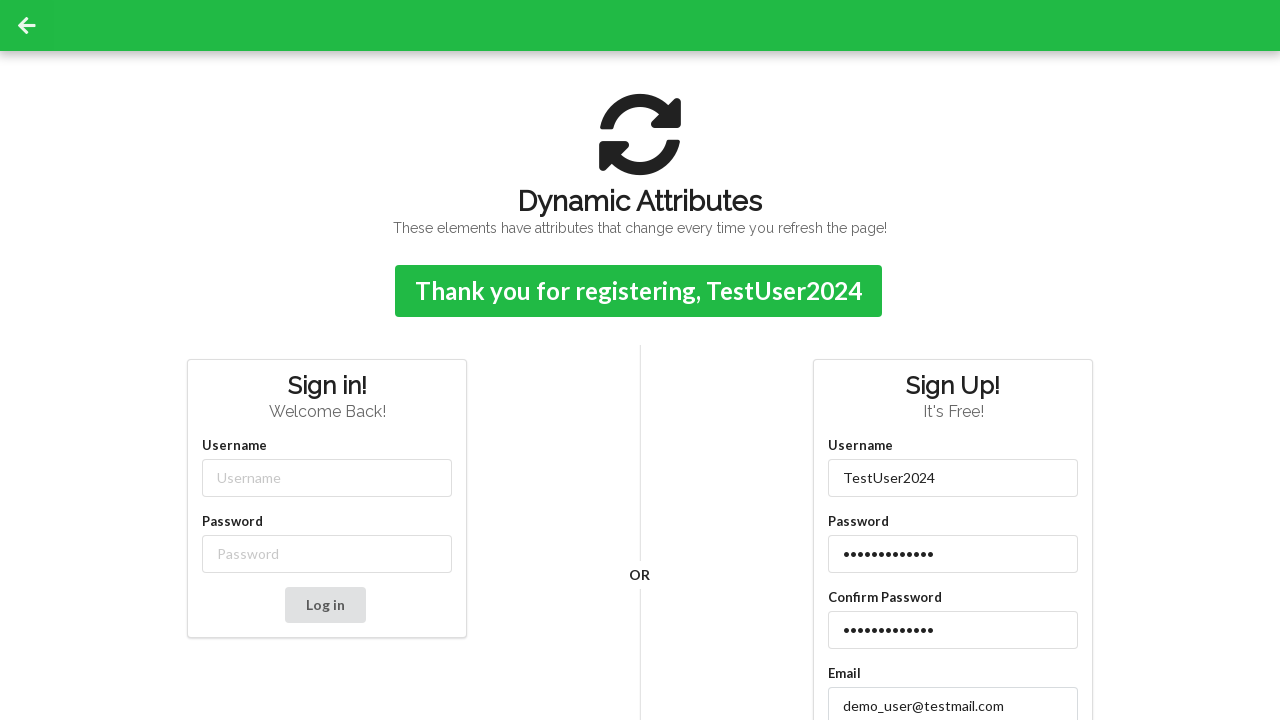

Confirmation message appeared after form submission
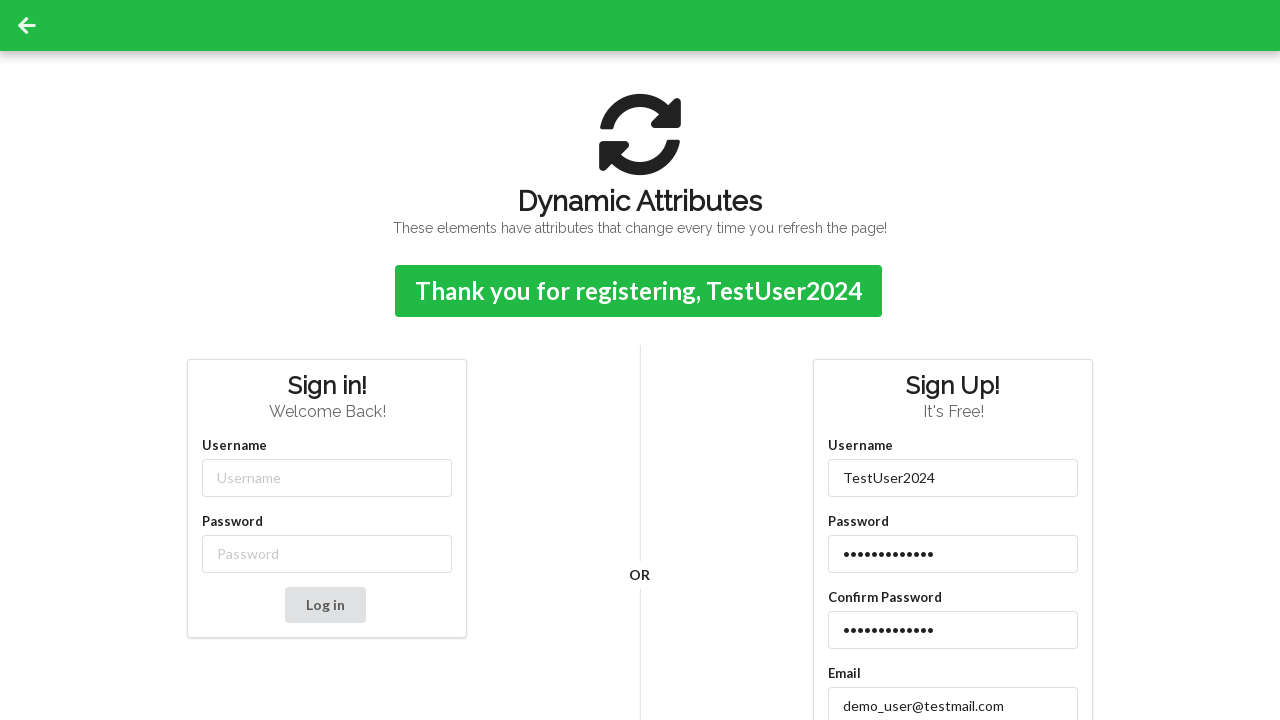

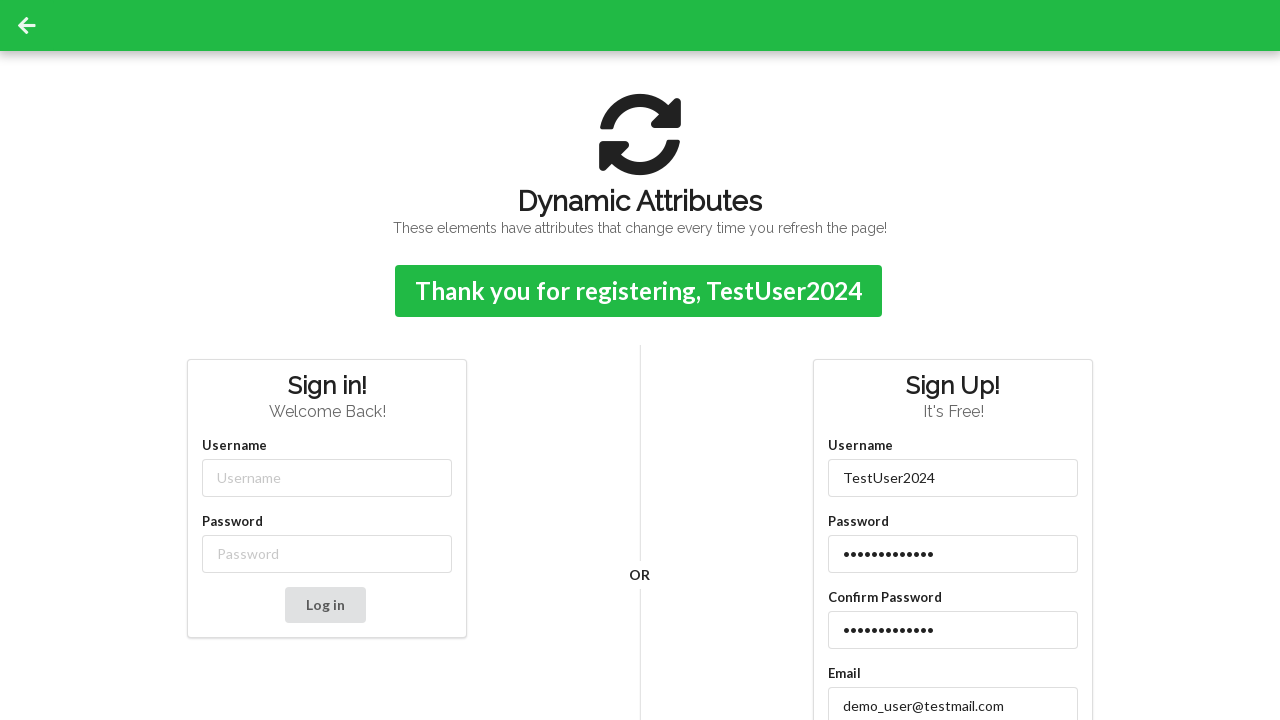